Tests email field validation by entering an invalid email format without @ symbol

Starting URL: https://ancabota09.wixsite.com/intern

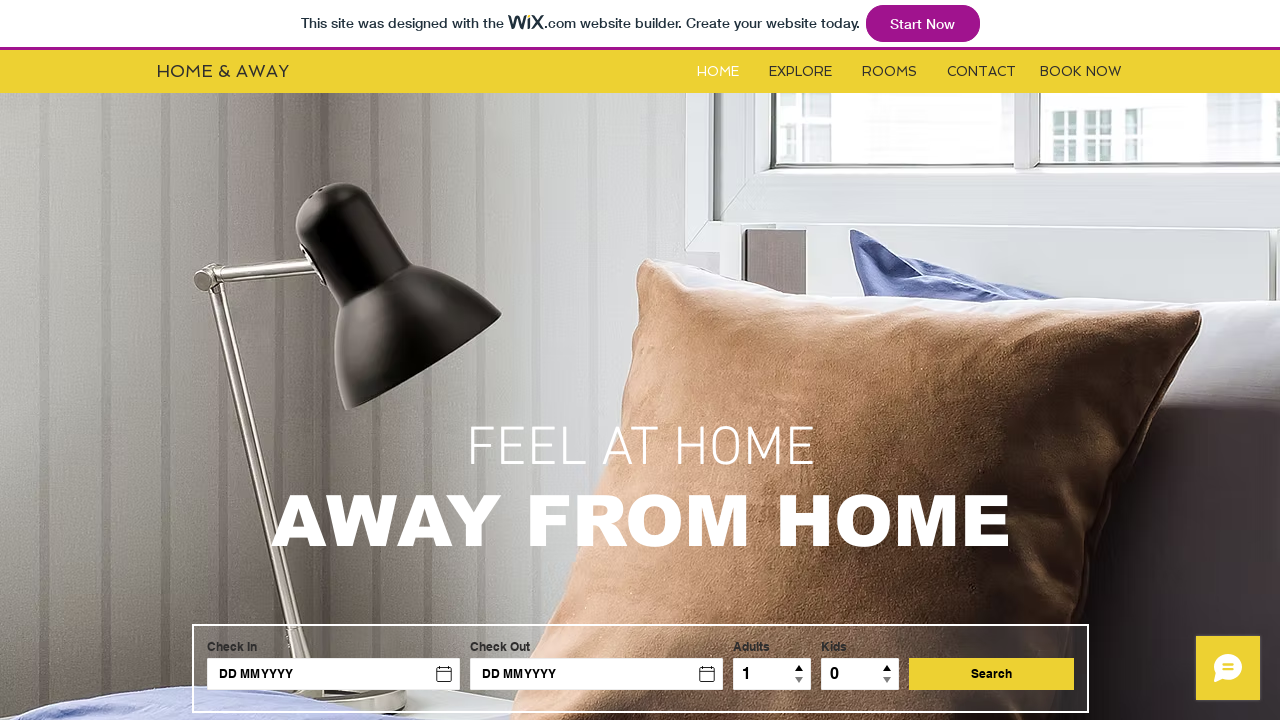

Clicked Contact button to open contact form at (982, 72) on #i6kl732v3label
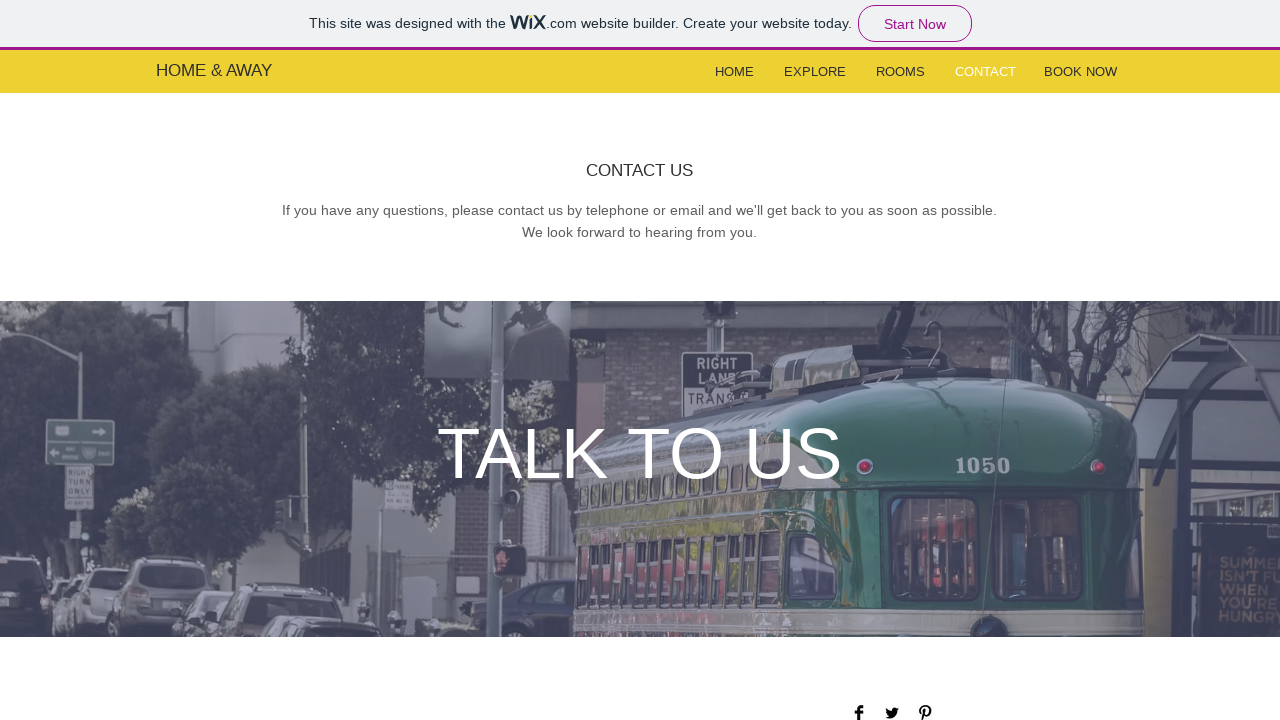

Contact form became visible
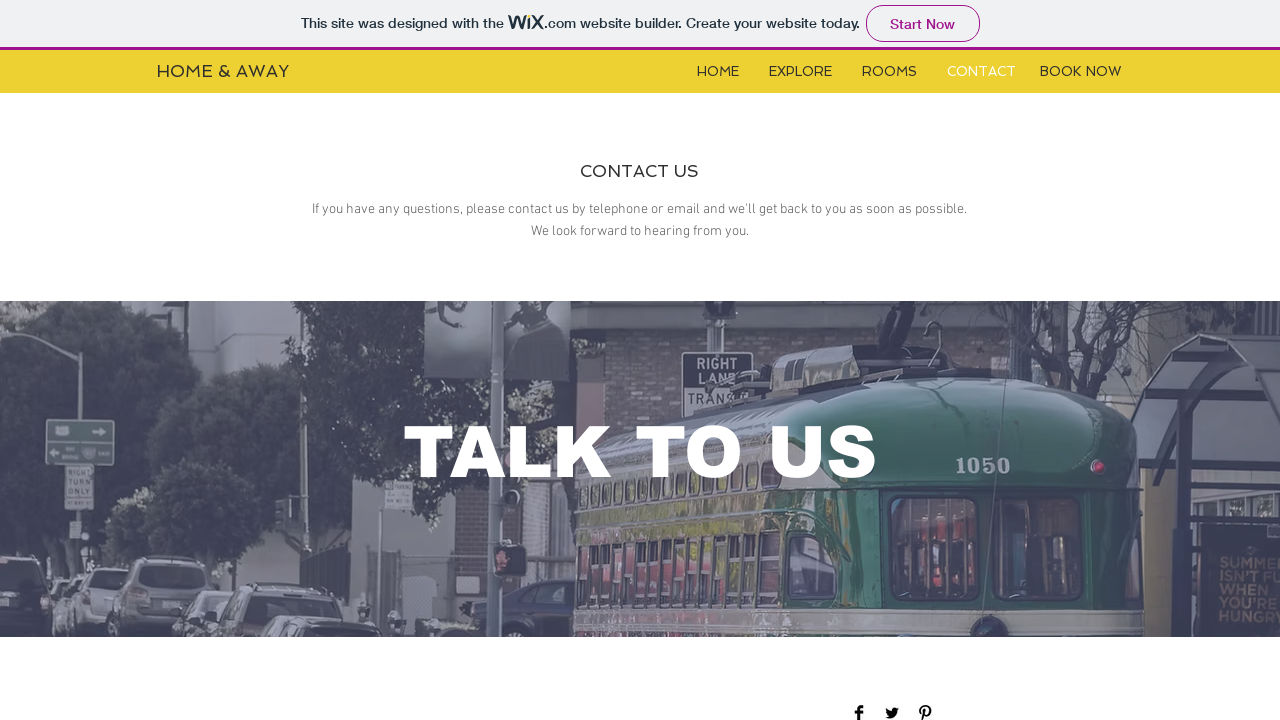

Filled name field with 'Sabina' on #input_comp-jxbsa1e9
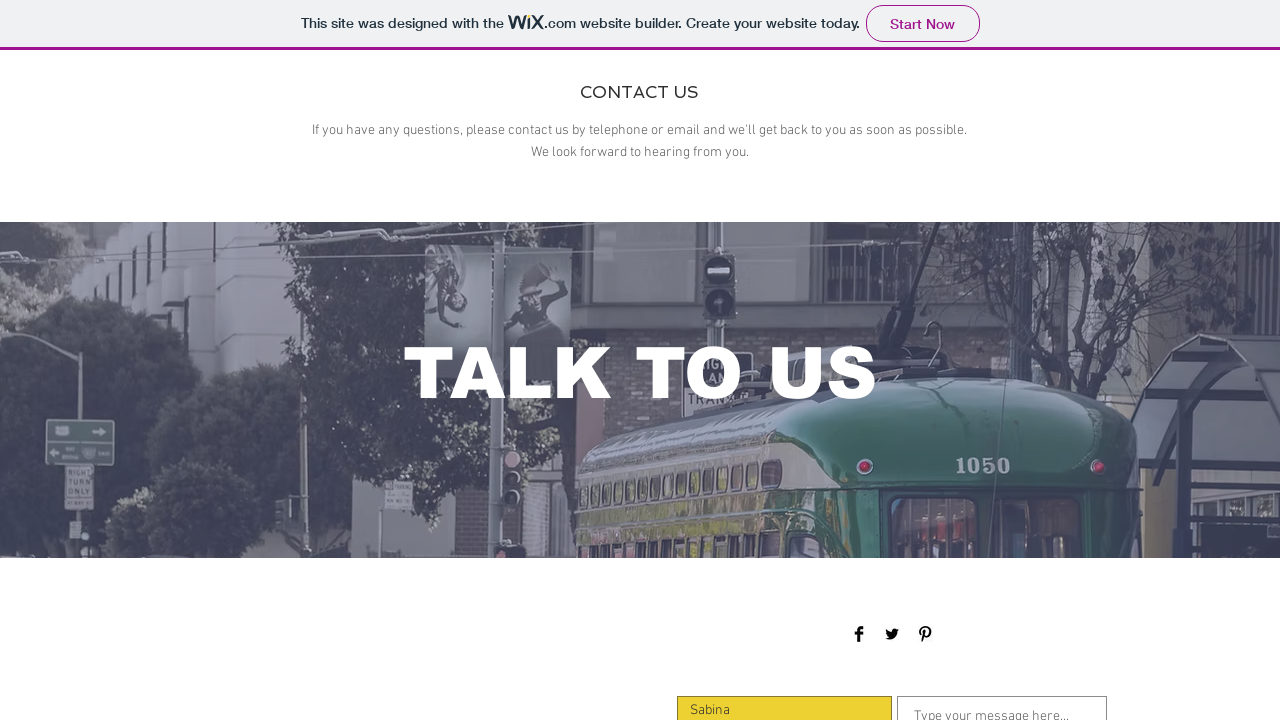

Filled email field with invalid format 'mailgresit' (missing @ symbol) on //*[@id="input_comp-jxbsa1em"]
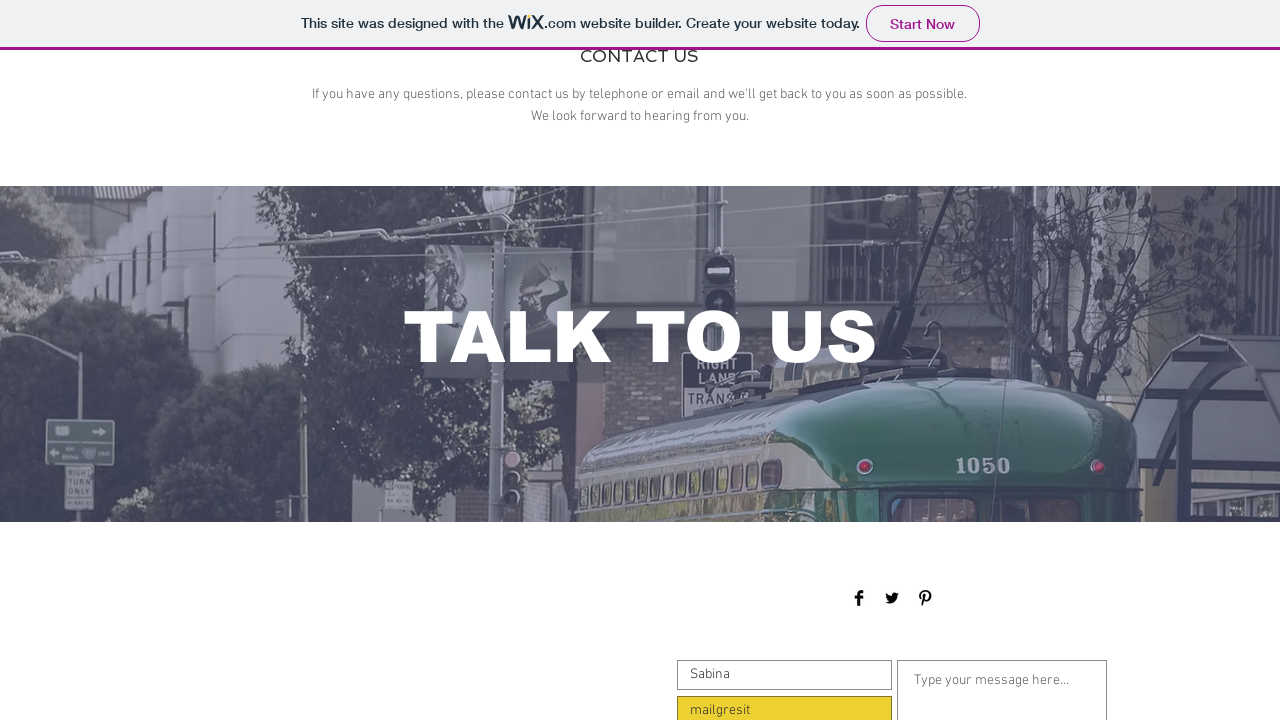

Clicked submit button to attempt form submission at (1050, 361) on //*[@id="comp-jxbsa1fi"]/button
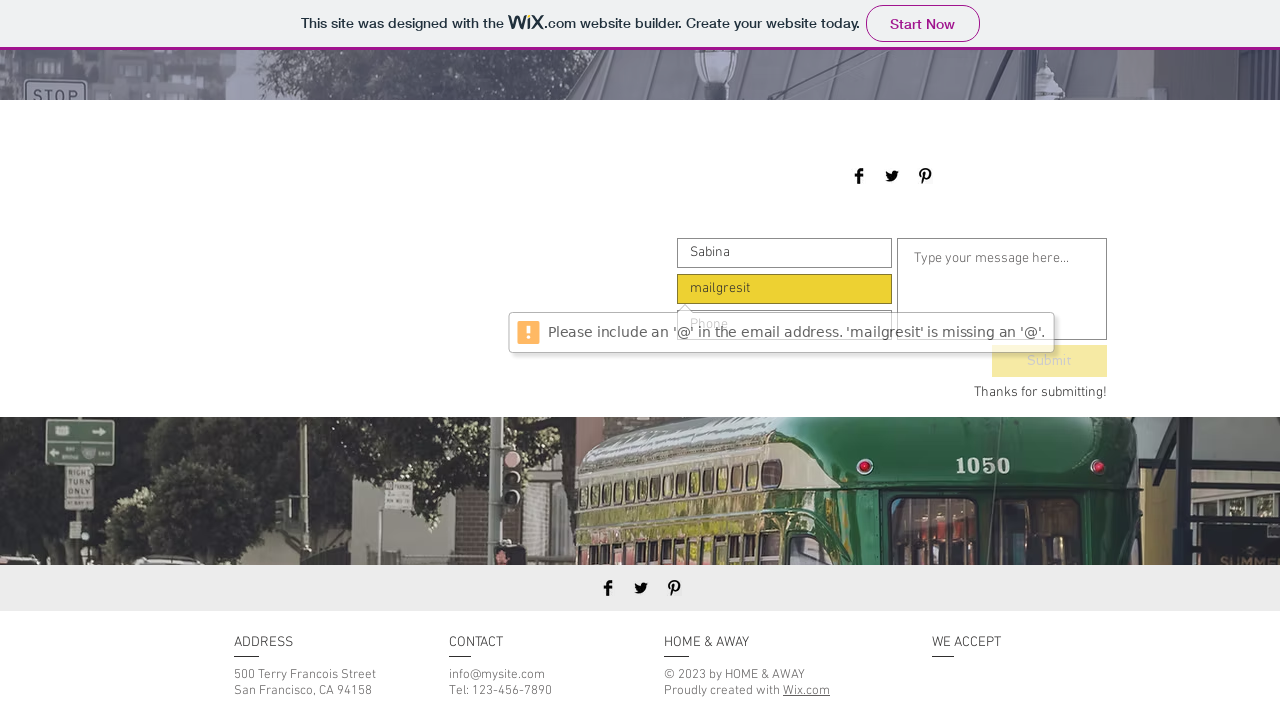

Waited 2 seconds for validation message to appear
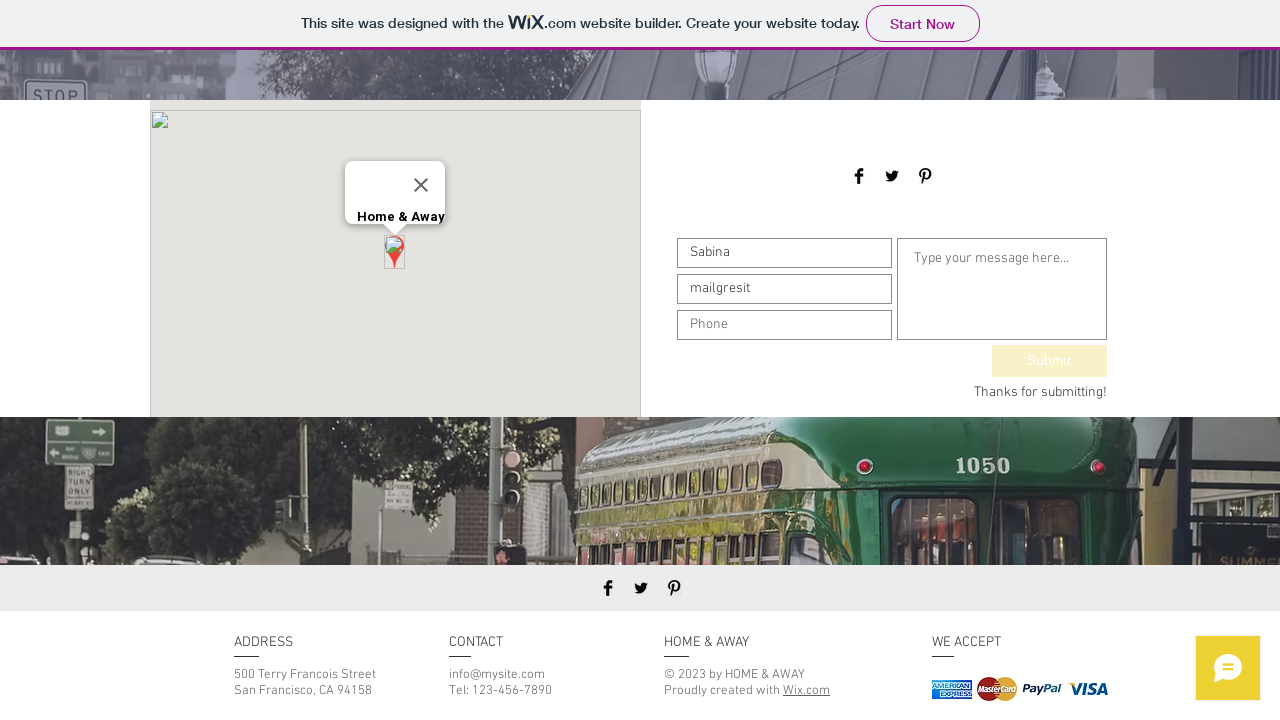

Retrieved validation message from email field
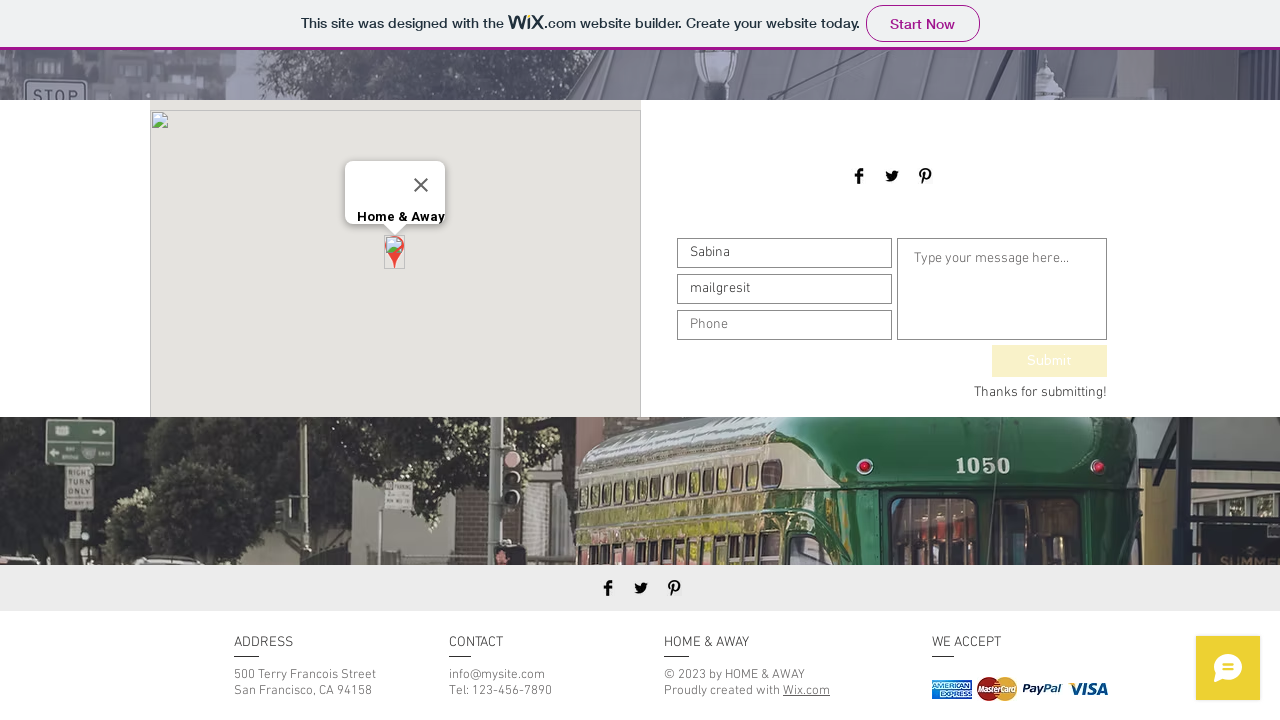

Verified that validation message contains requirement for '@' symbol in email
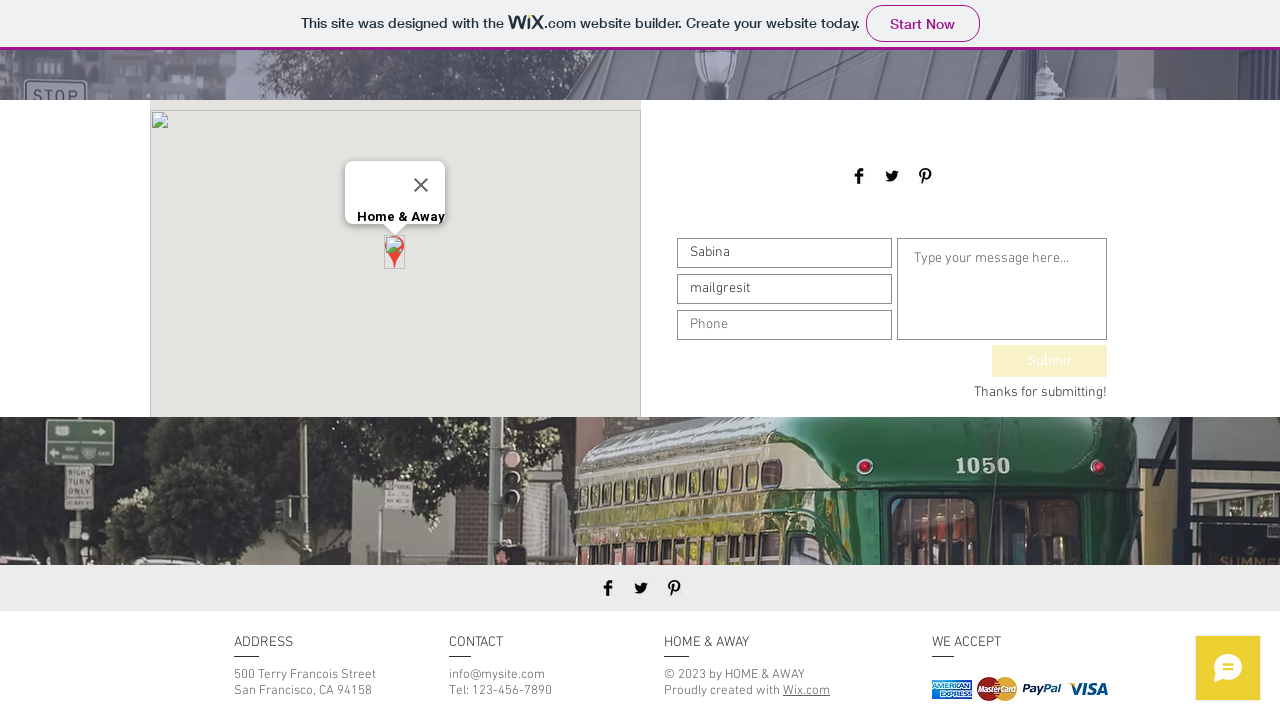

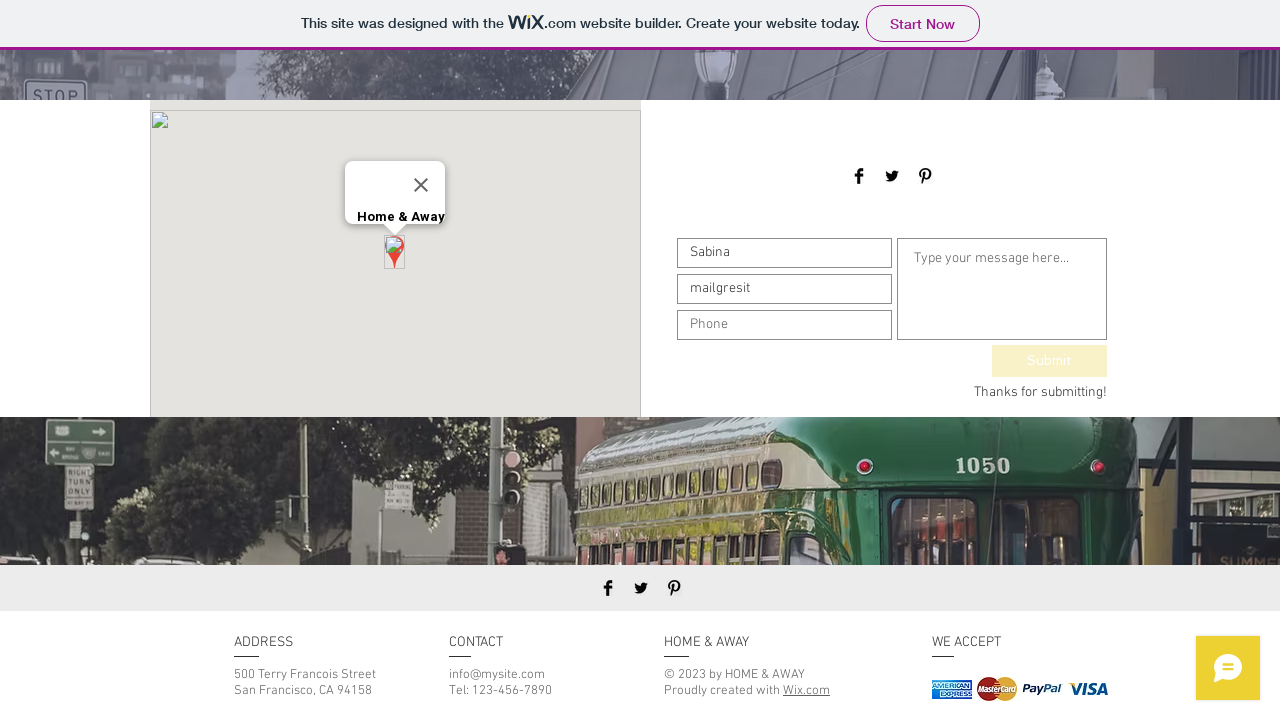